Creates three todo items and marks all as completed using the toggle-all checkbox

Starting URL: https://demo.playwright.dev/todomvc

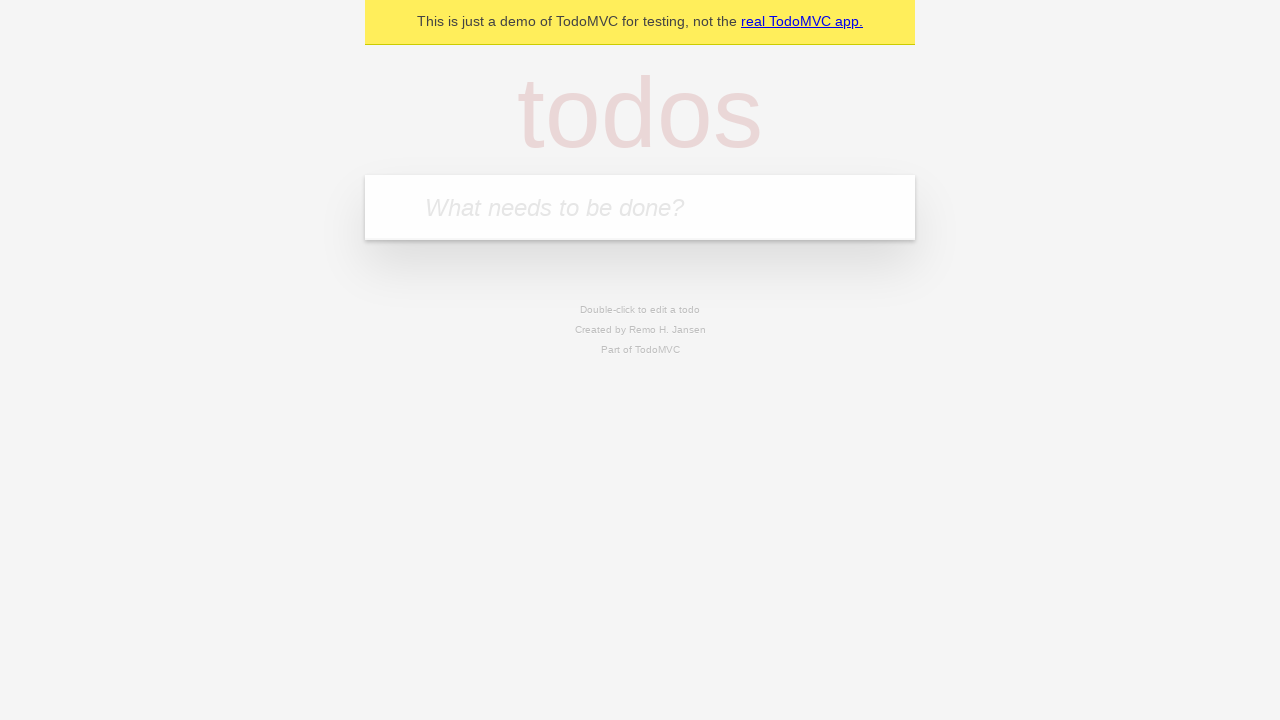

Filled first todo item input with 'buy some cheese' on .new-todo
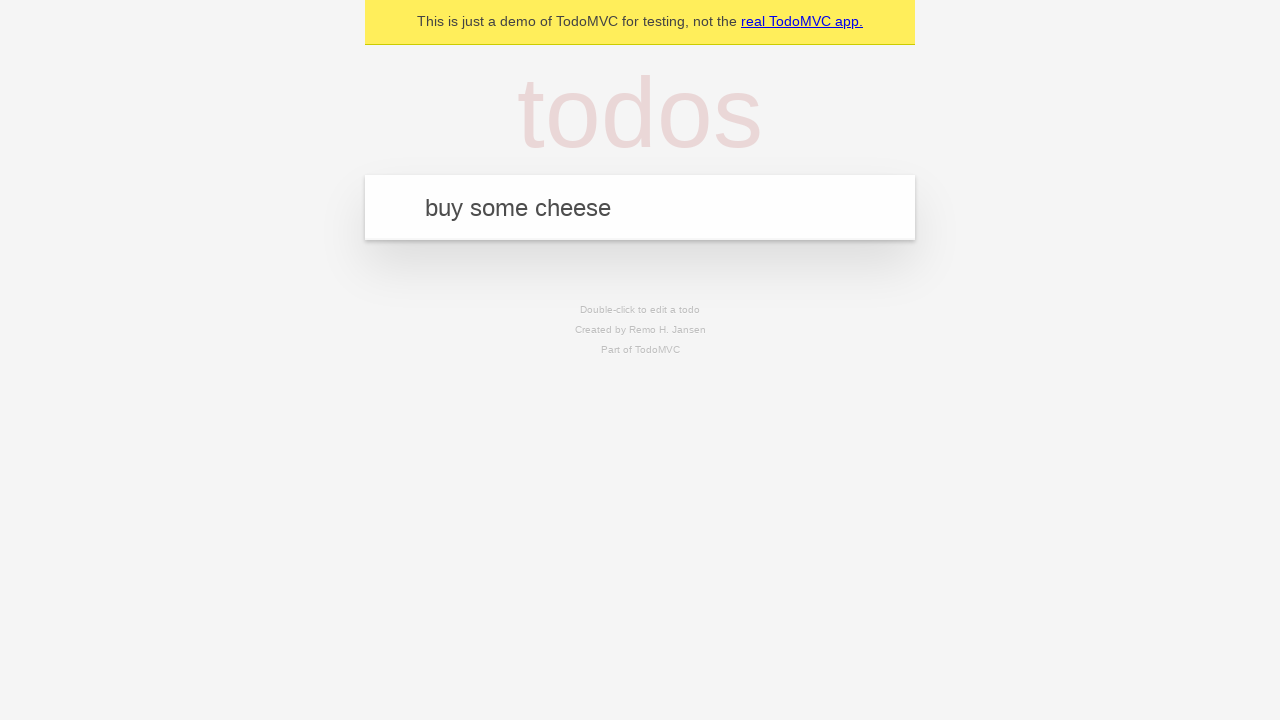

Pressed Enter to create first todo item on .new-todo
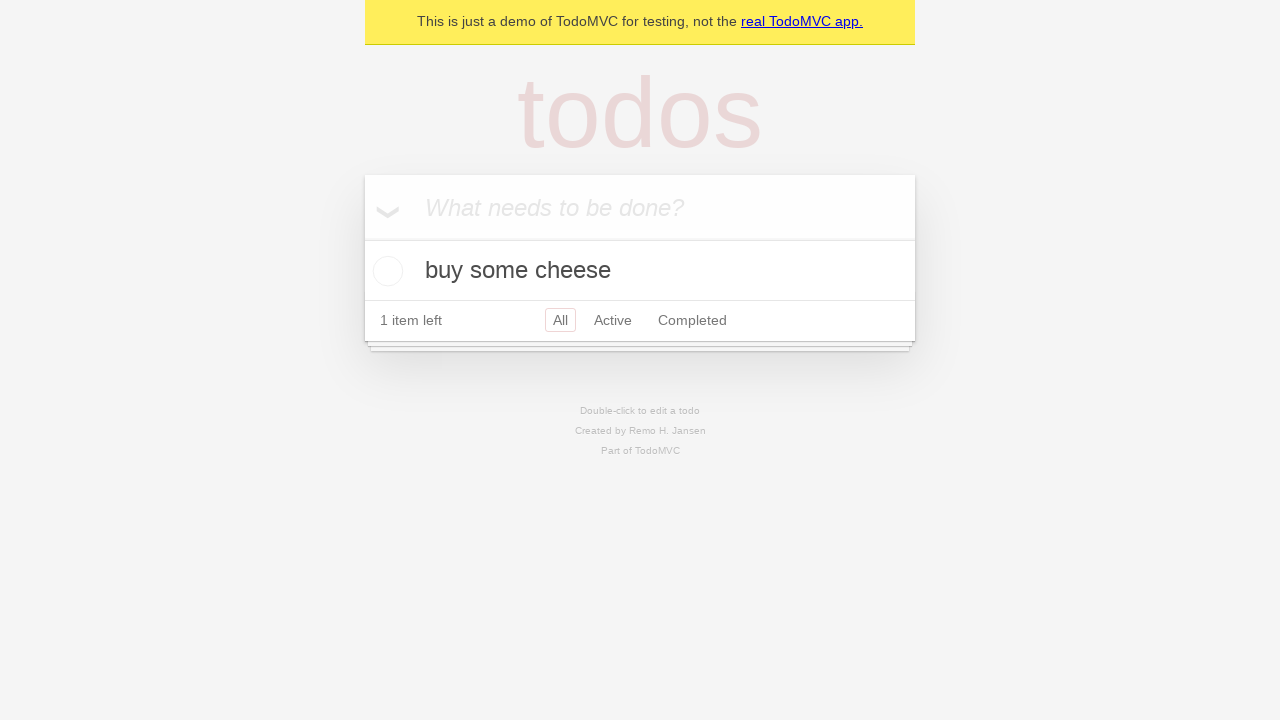

Filled second todo item input with 'feed the cat' on .new-todo
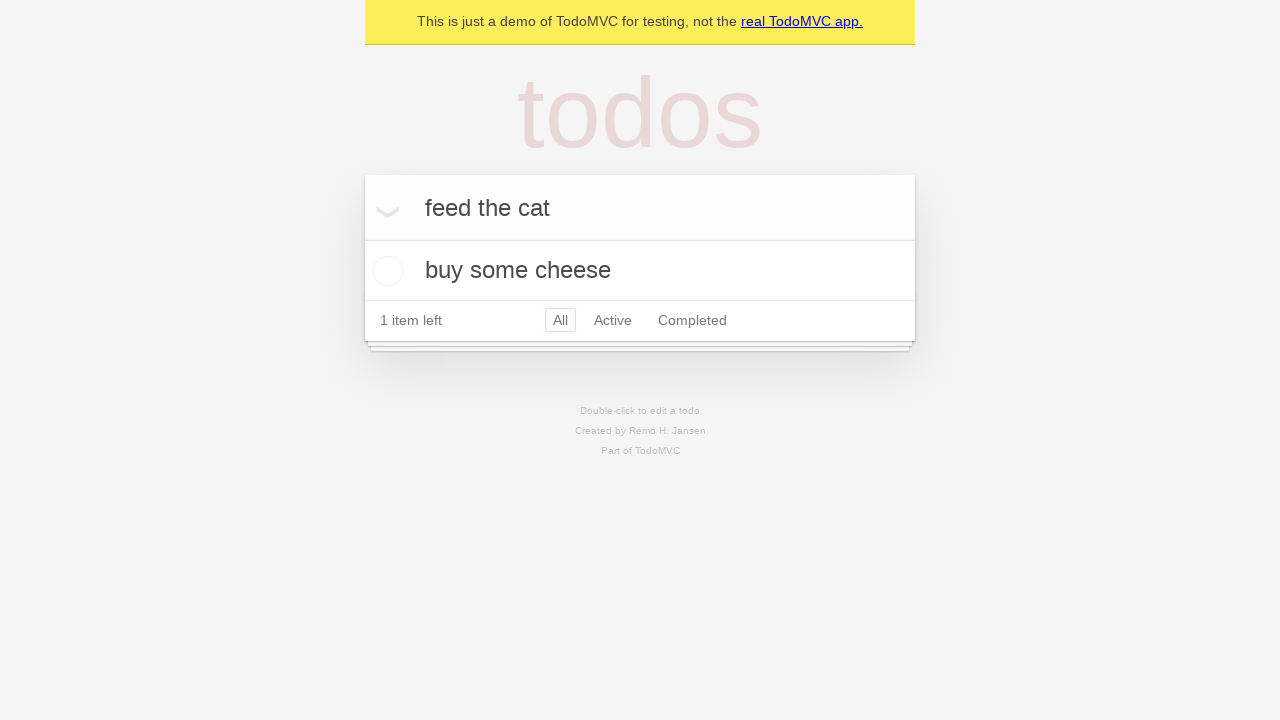

Pressed Enter to create second todo item on .new-todo
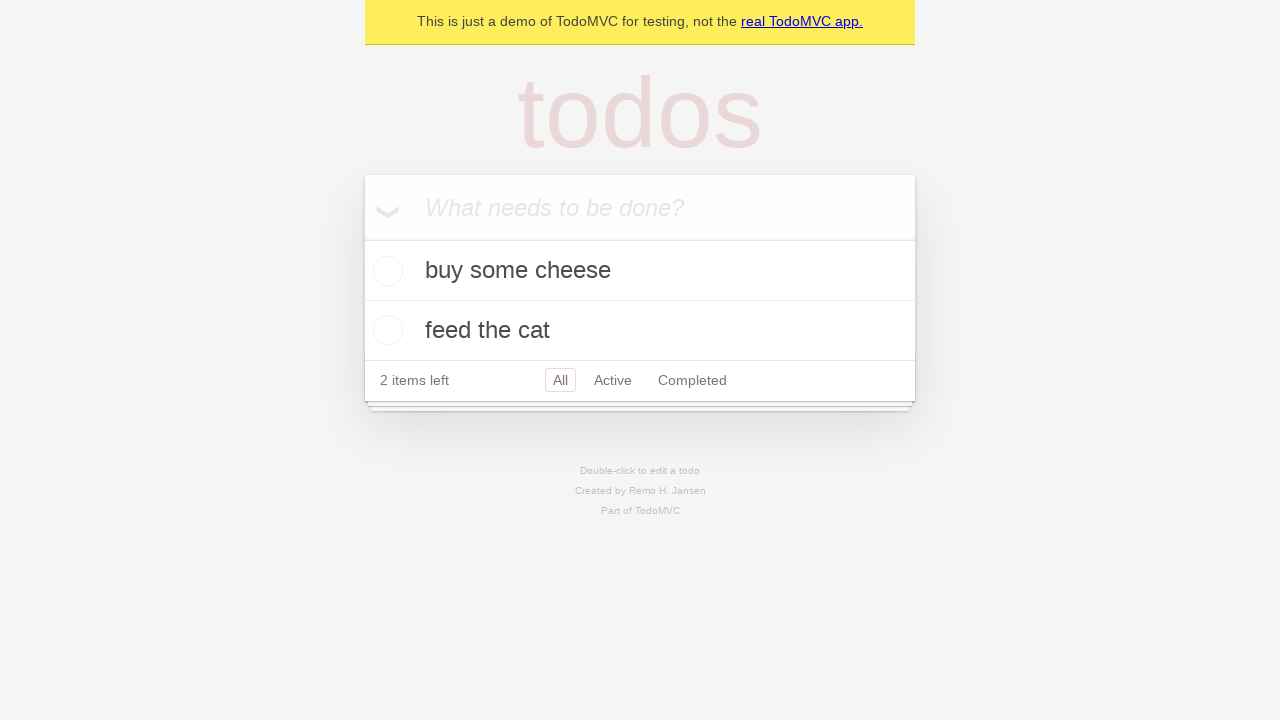

Filled third todo item input with 'book a doctors appointment' on .new-todo
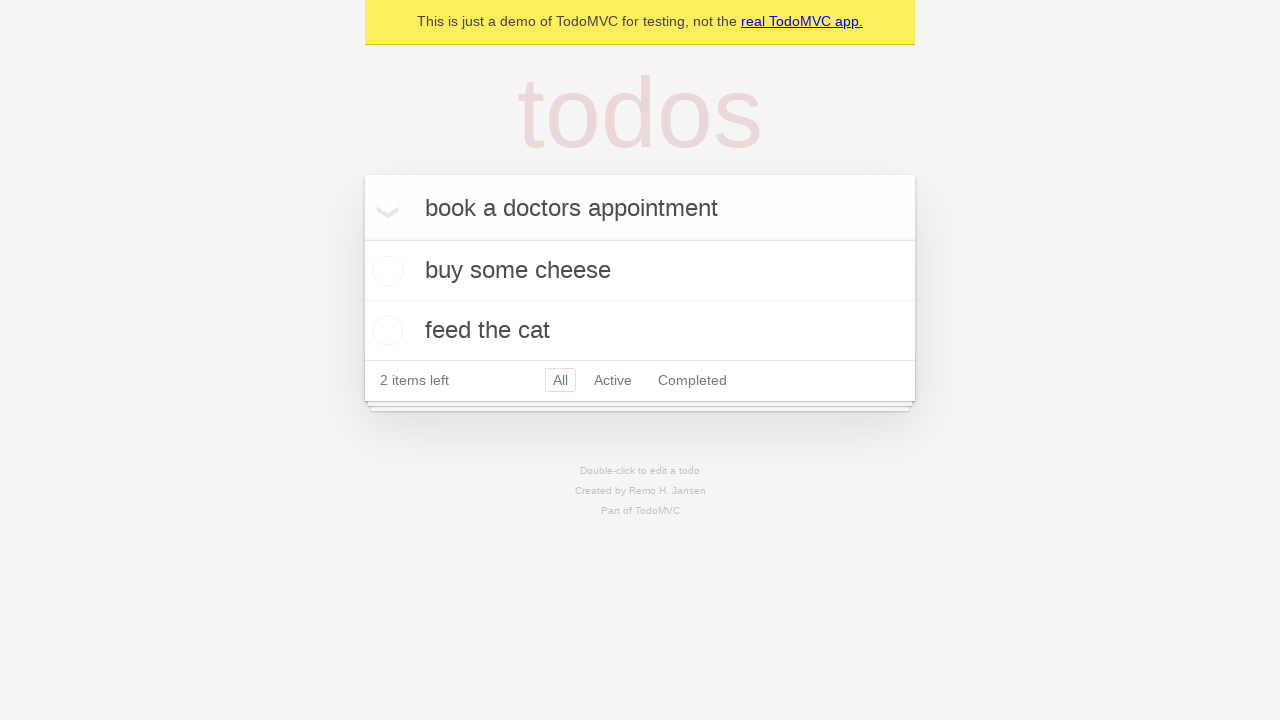

Pressed Enter to create third todo item on .new-todo
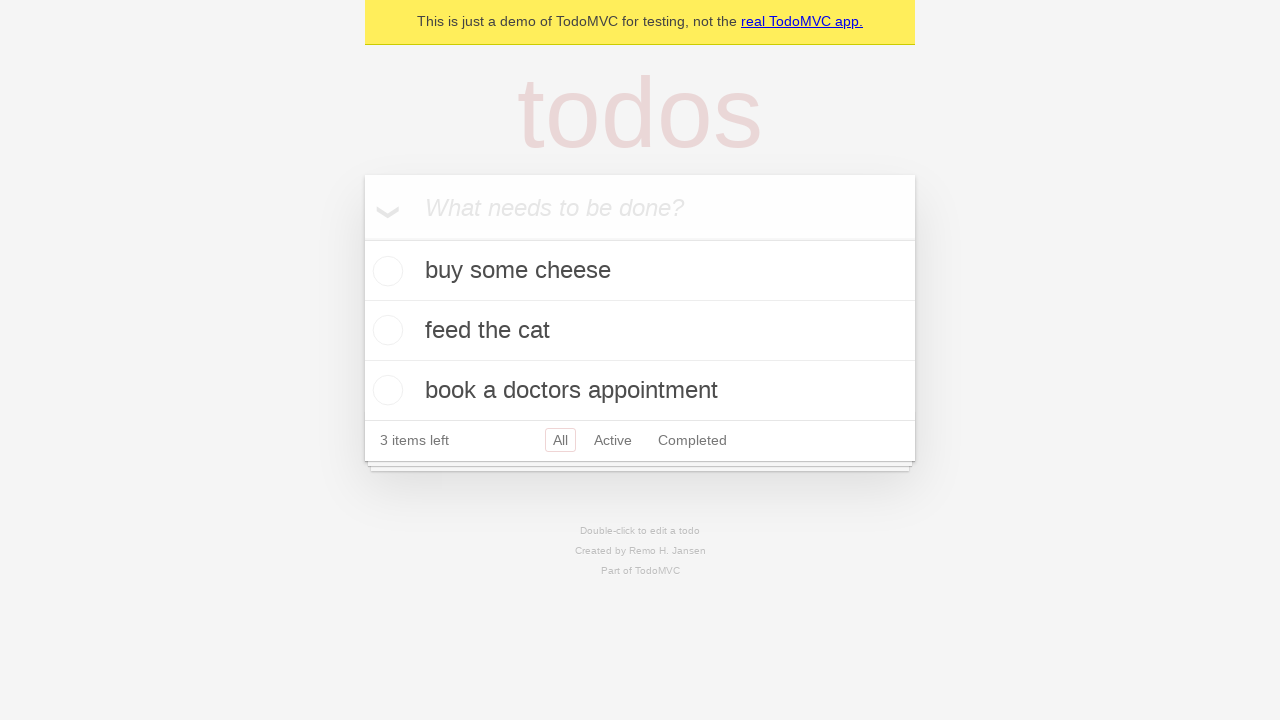

Checked toggle-all checkbox to mark all items as completed at (362, 238) on .toggle-all
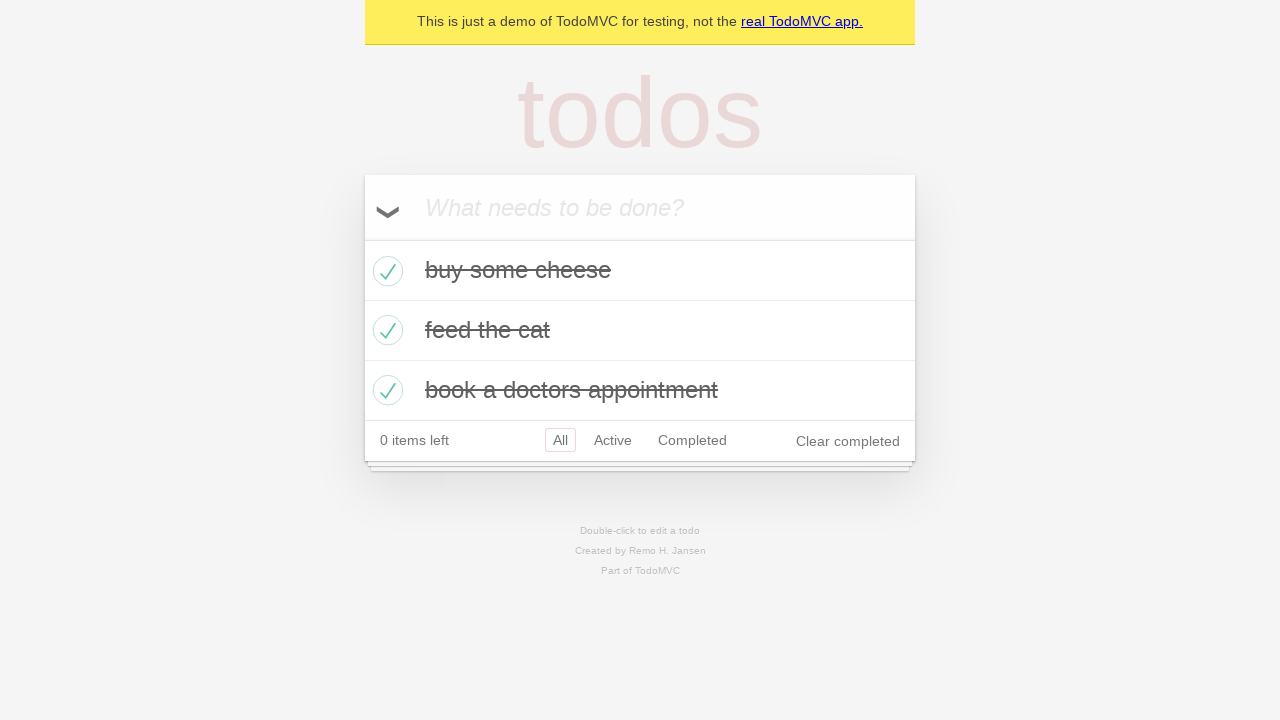

Verified that all todo items are marked as completed
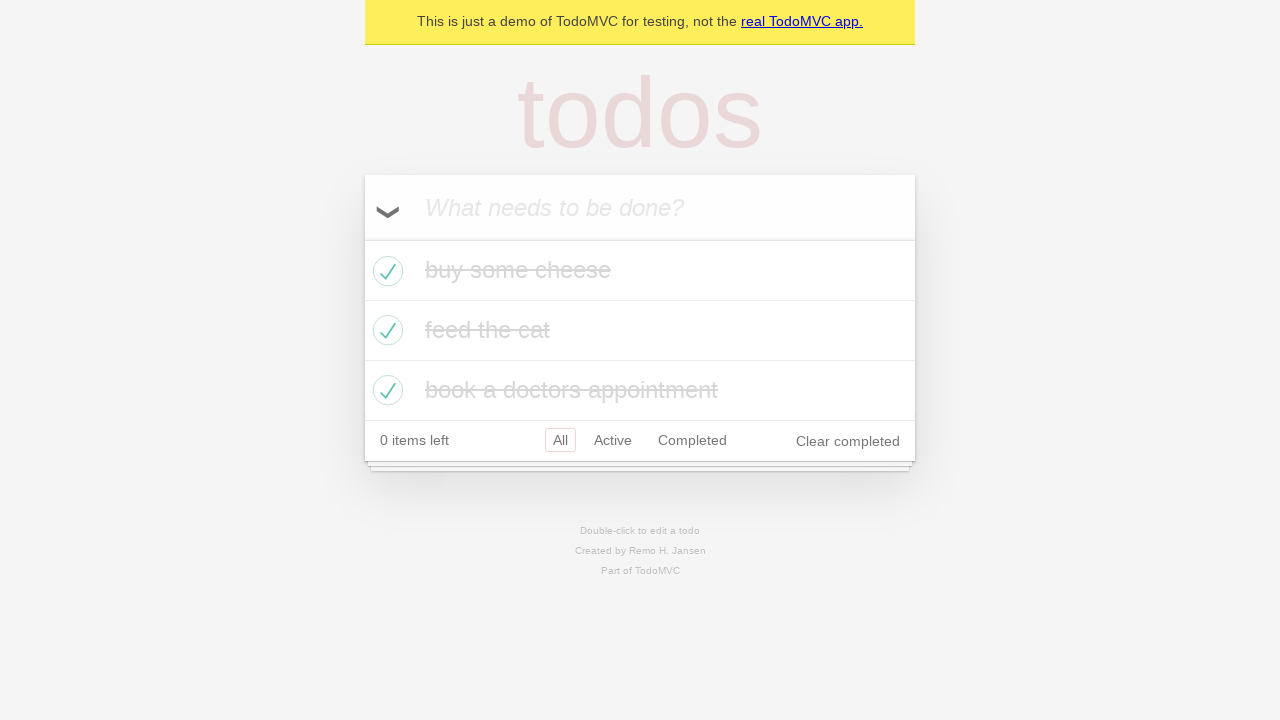

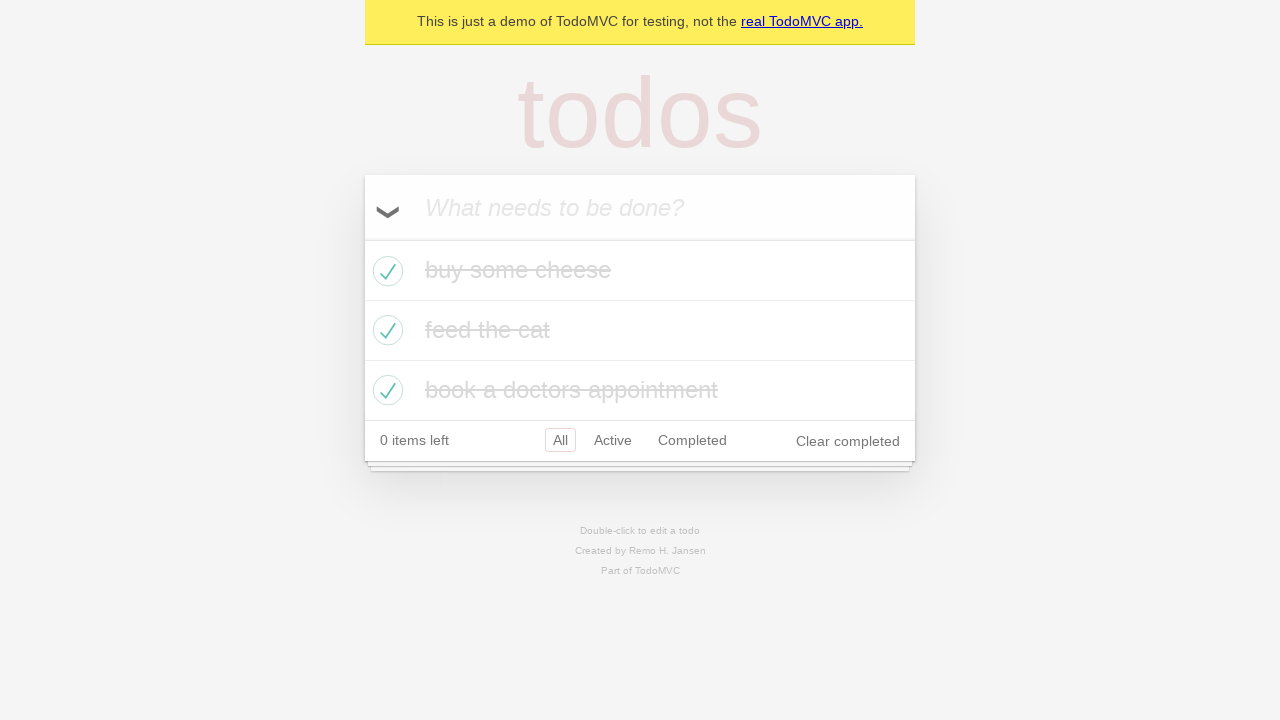